Navigates to a football statistics website, clicks the "All matches" button to view all match data, and selects a country (Spain) from a dropdown filter to display matches for that country.

Starting URL: https://www.adamchoi.co.uk/overs/detailed

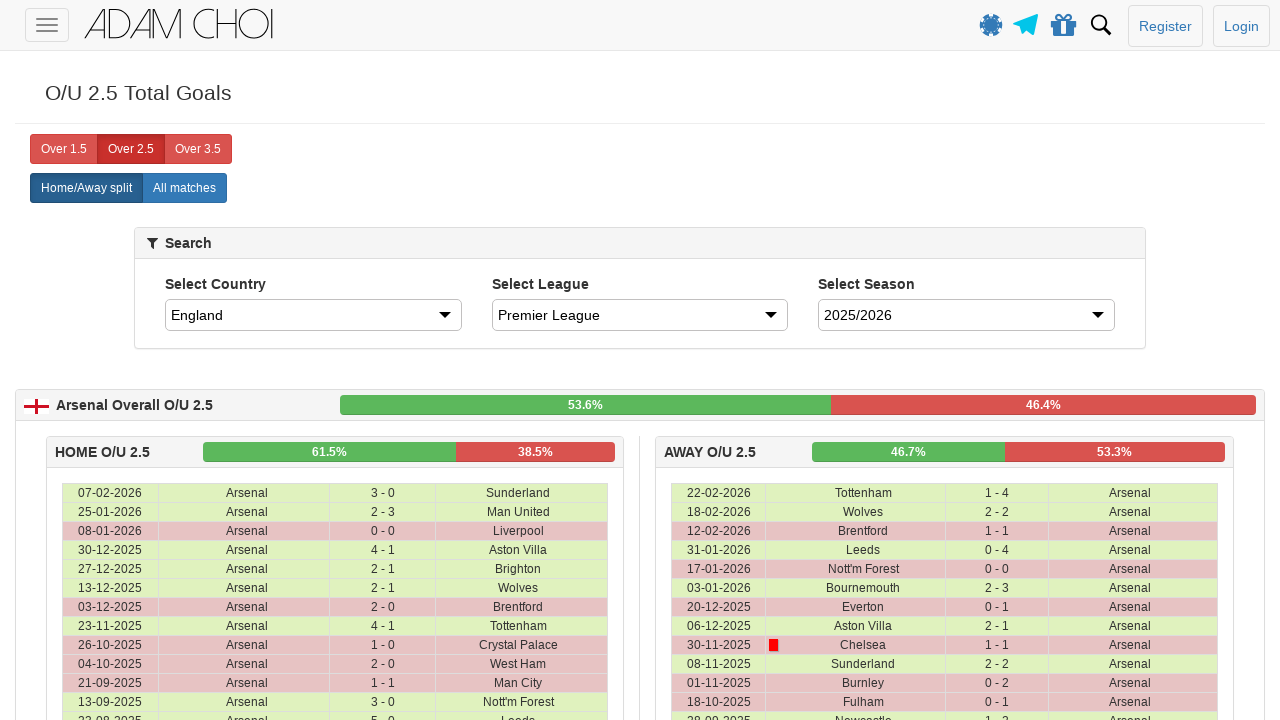

Navigated to football statistics website
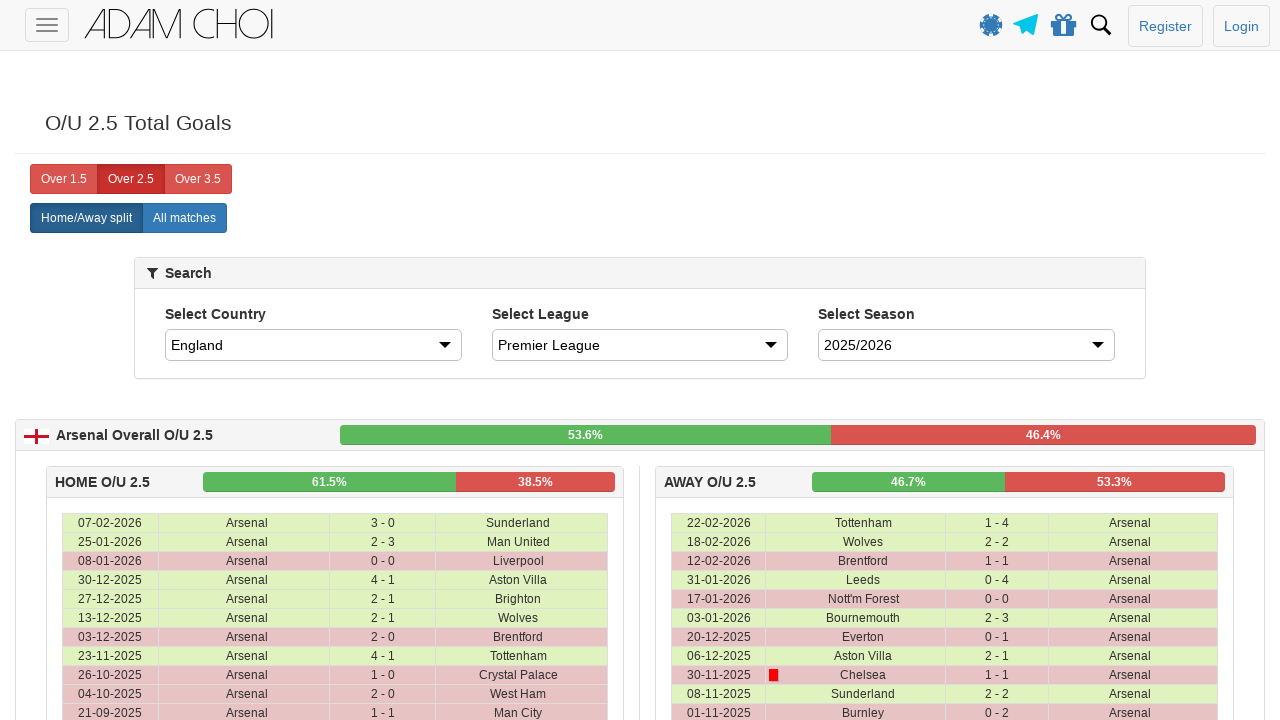

Clicked 'All matches' button to view all match data at (184, 218) on label[analytics-event="All matches"]
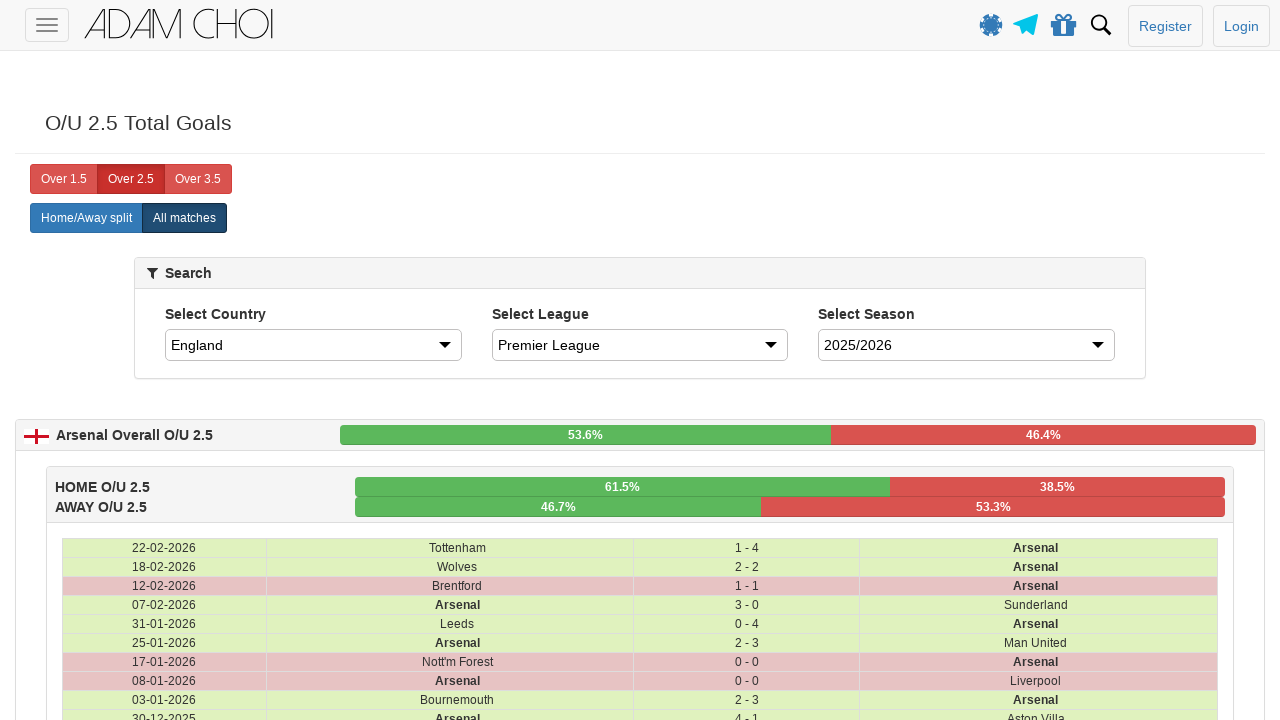

Selected Spain from country dropdown filter on #country
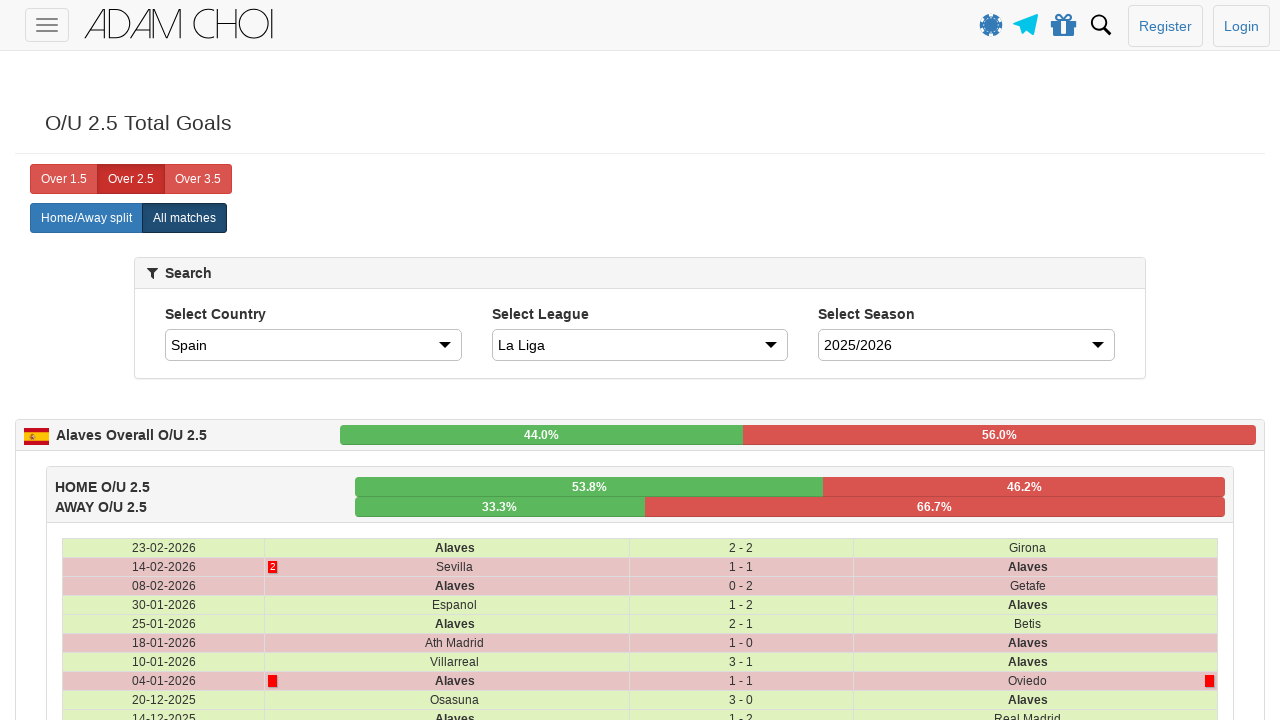

Table data loaded successfully
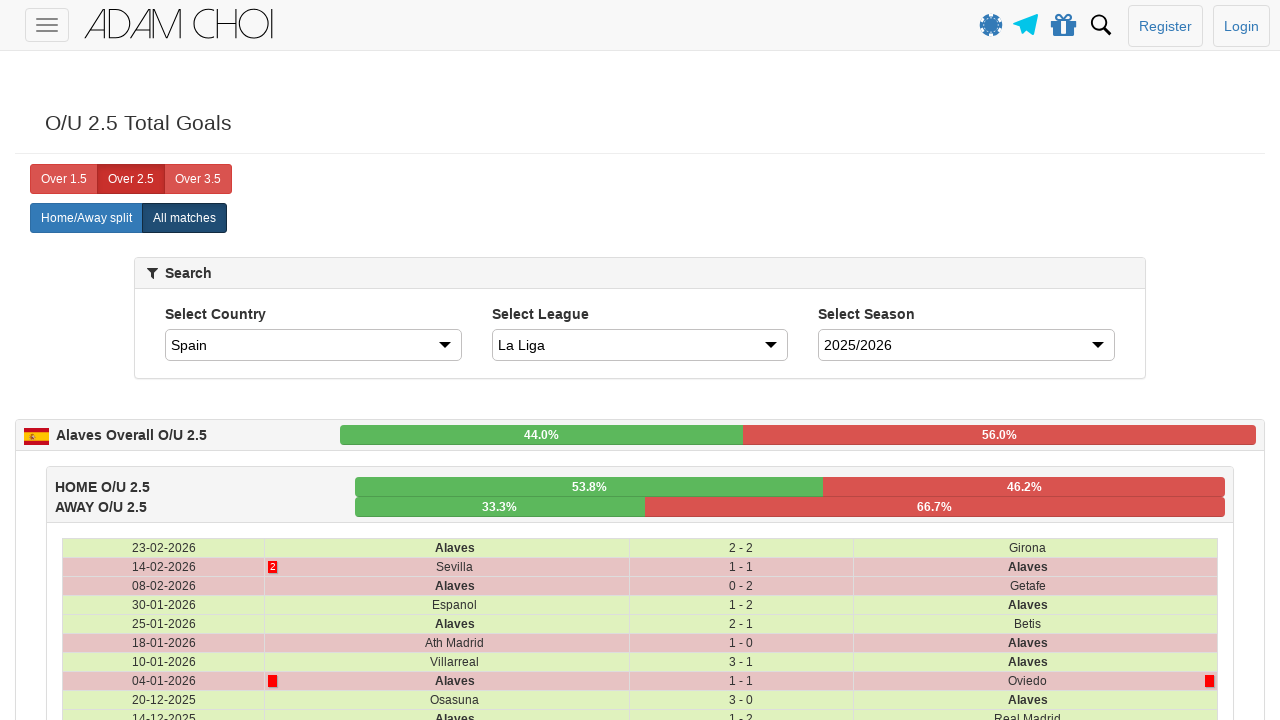

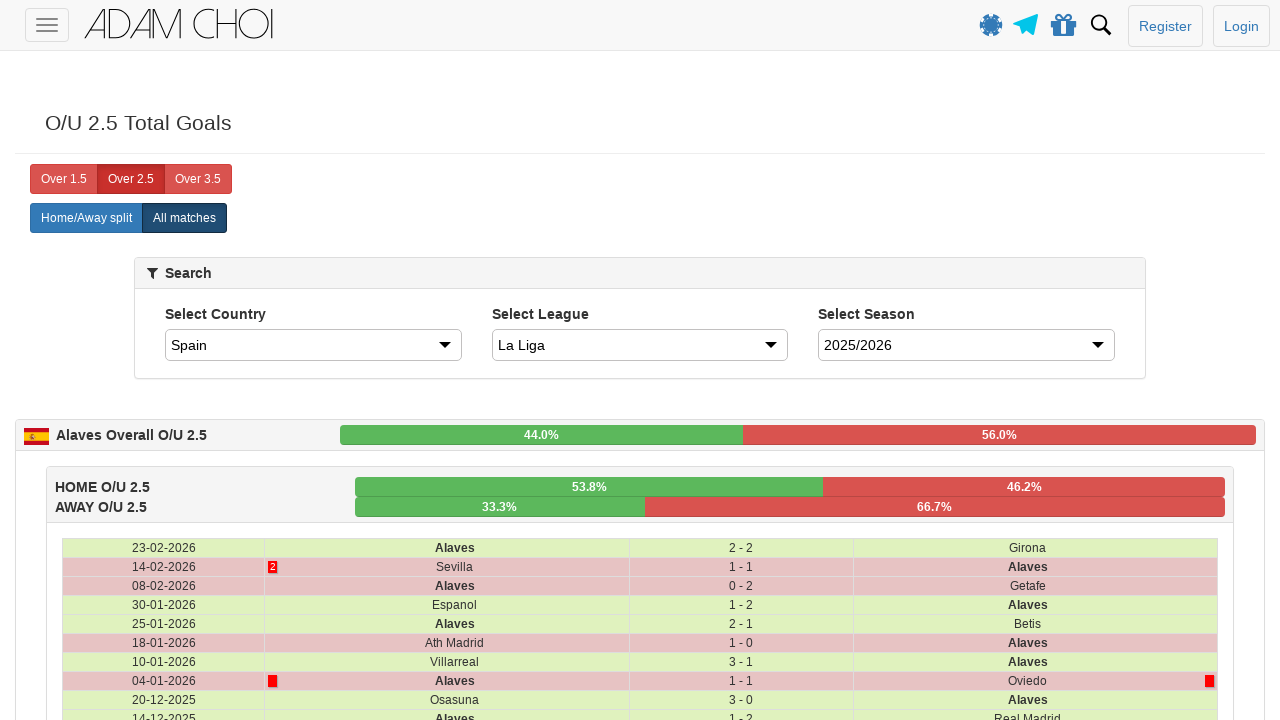